Tests that the registration form validates zip code input by verifying an error message appears when entering only 4 digits instead of the required 5

Starting URL: https://www.sharelane.com/cgi-bin/register.py

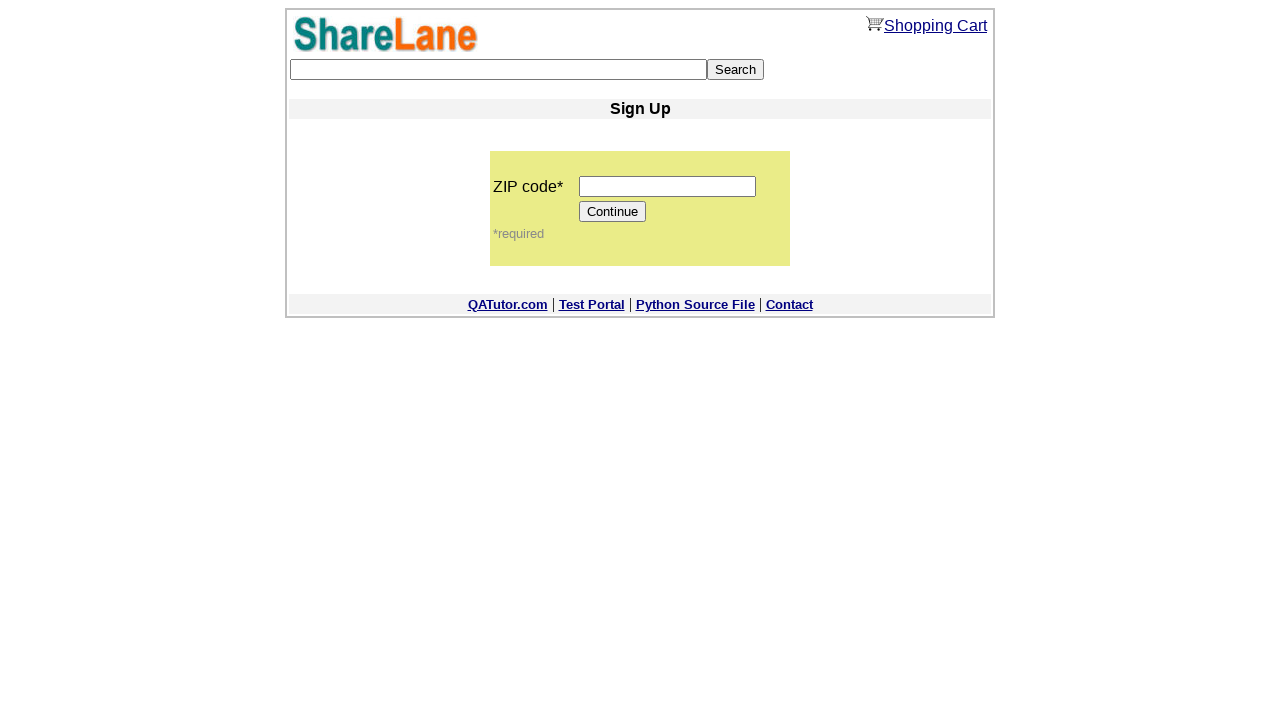

Filled zip code field with invalid 4-digit code '1234' on input[name='zip_code']
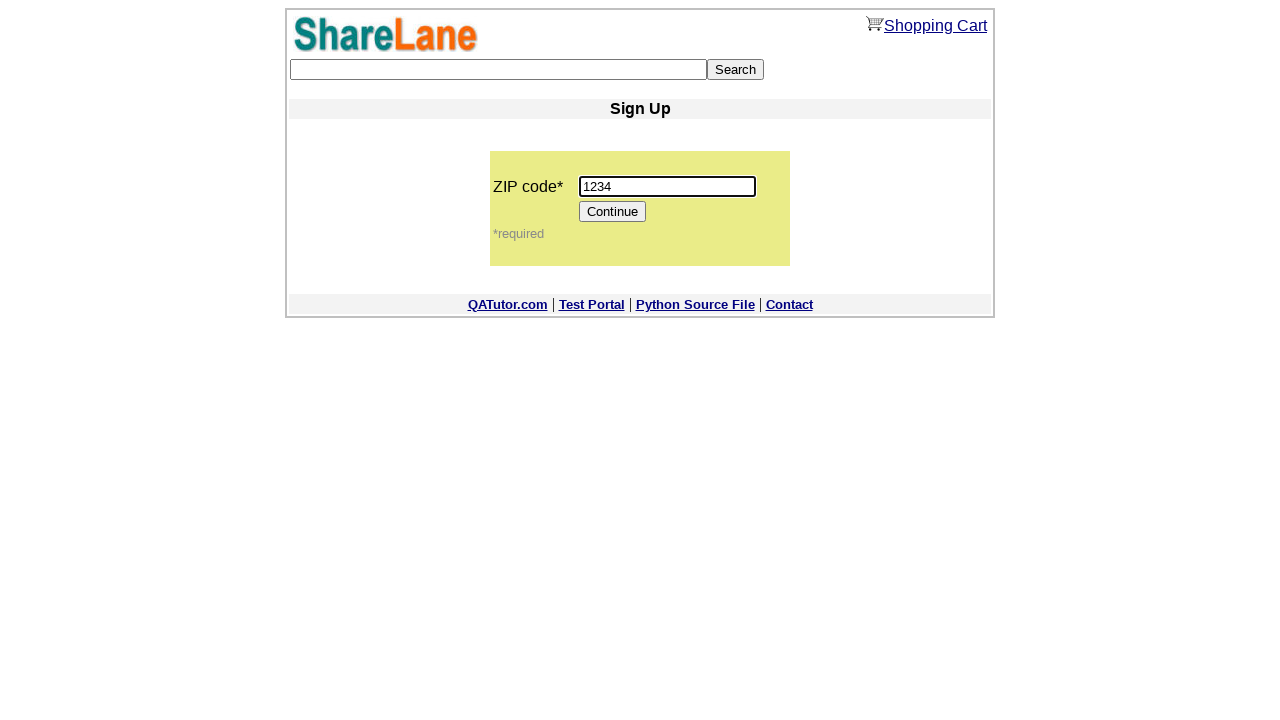

Clicked Continue button to trigger zip code validation at (613, 212) on input[value='Continue']
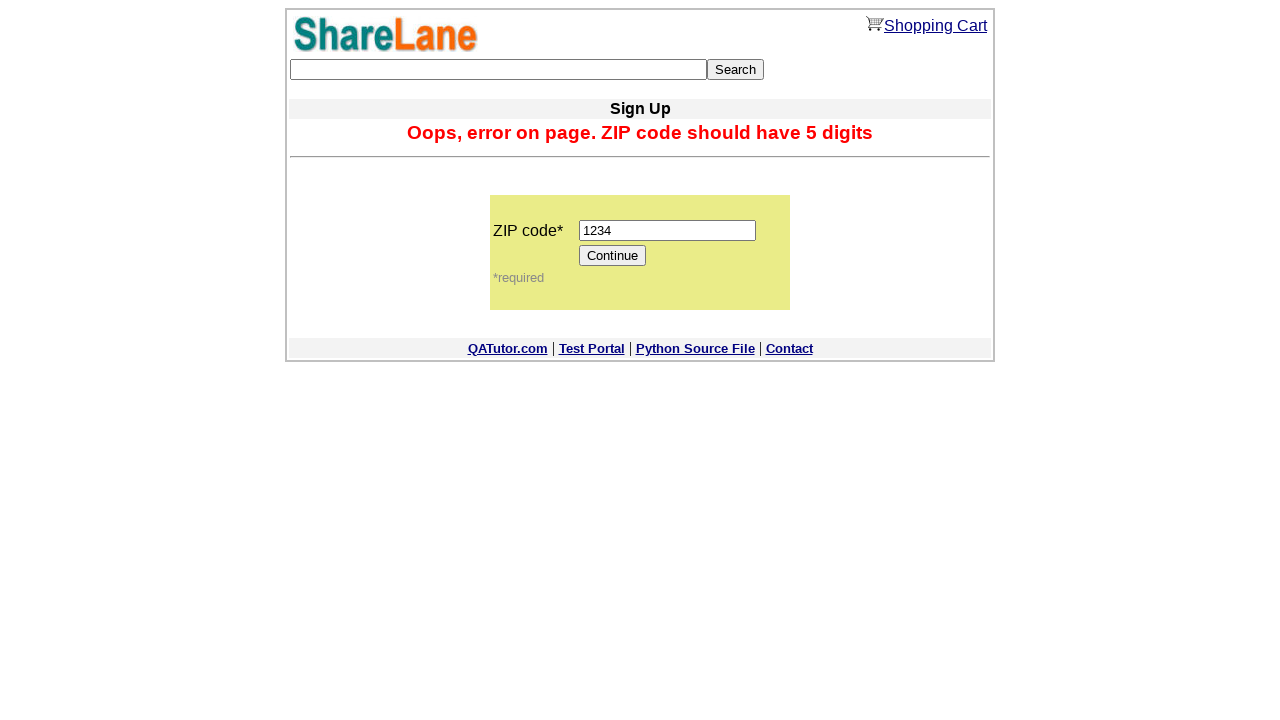

Error message element appeared on page
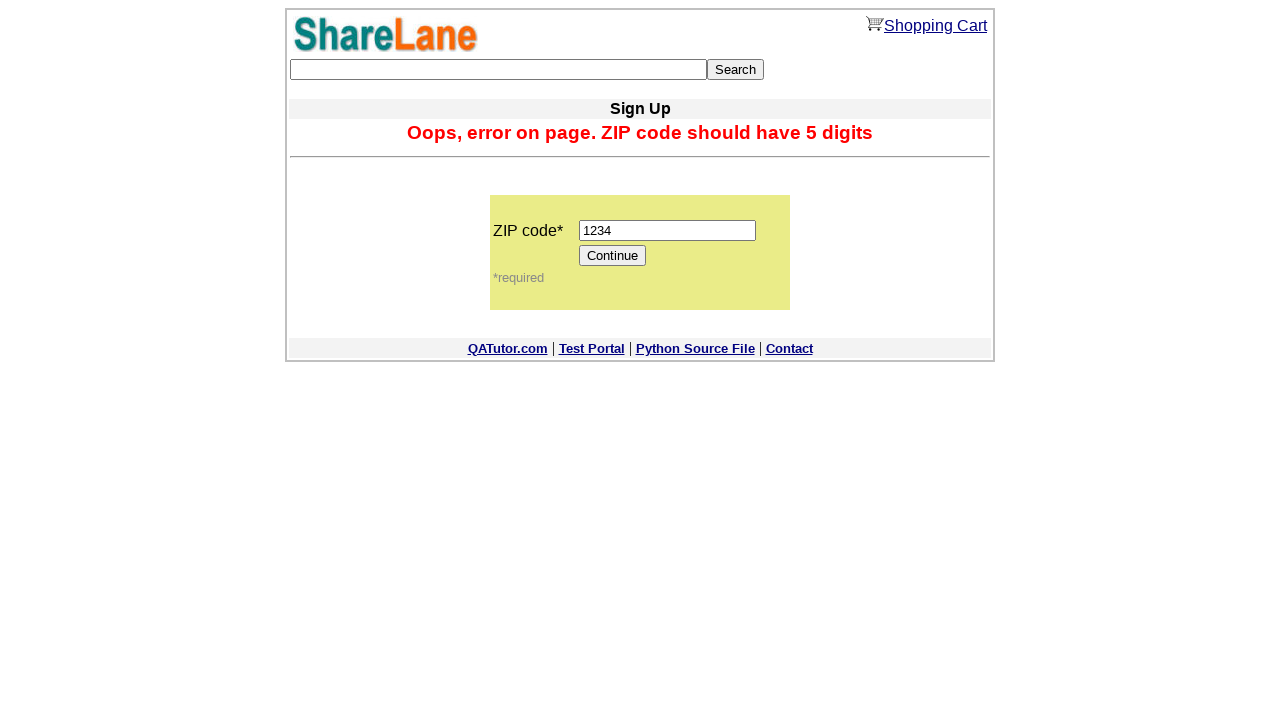

Verified error message is visible
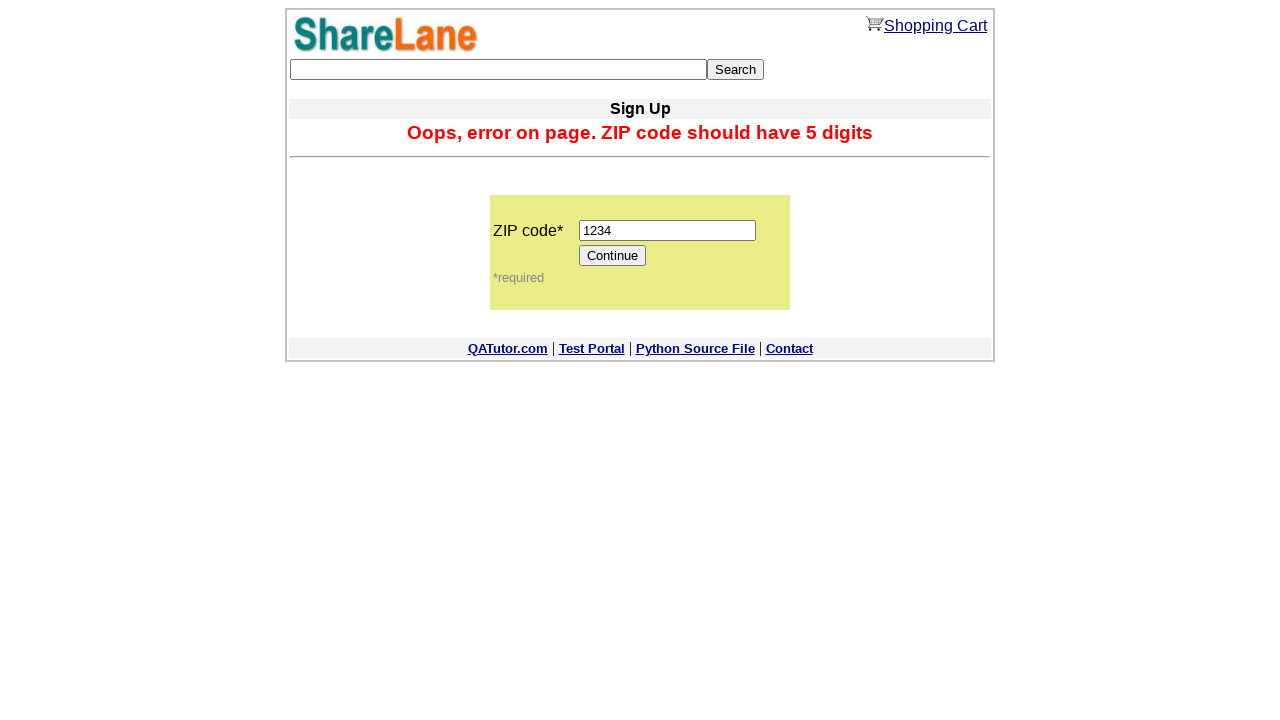

Retrieved error message text content
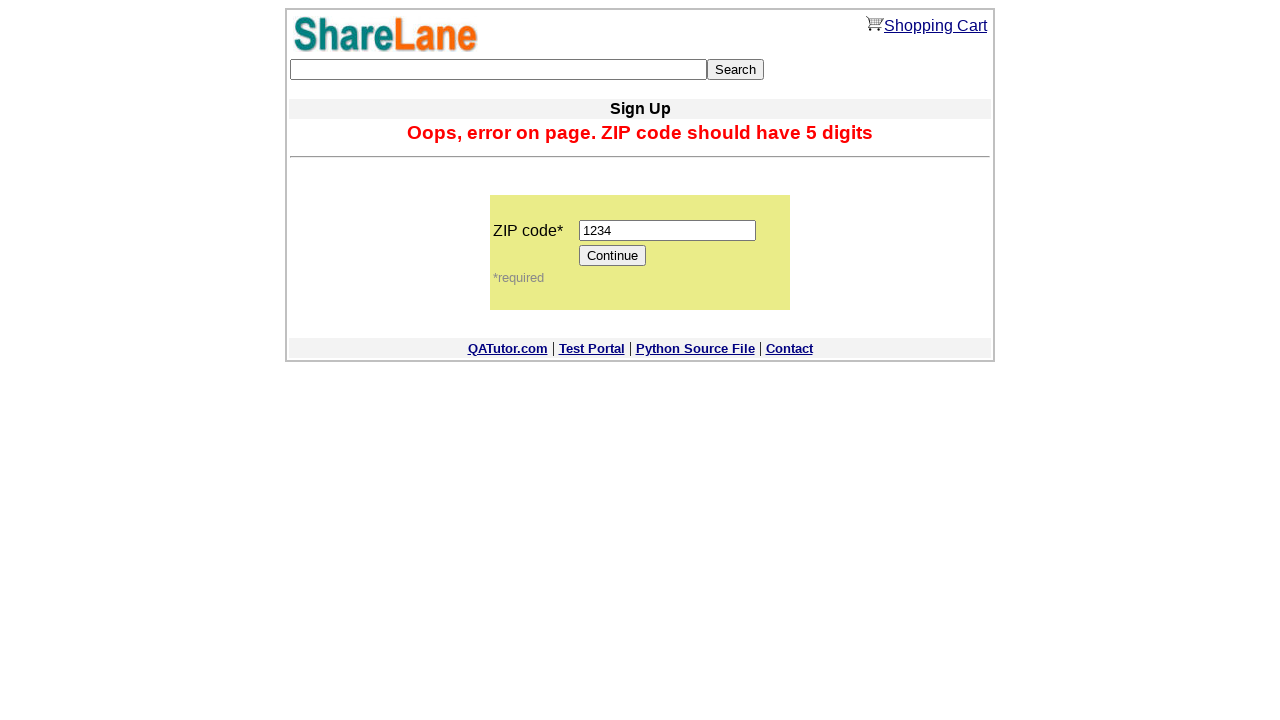

Verified error message displays correct validation text: 'Oops, error on page. ZIP code should have 5 digits'
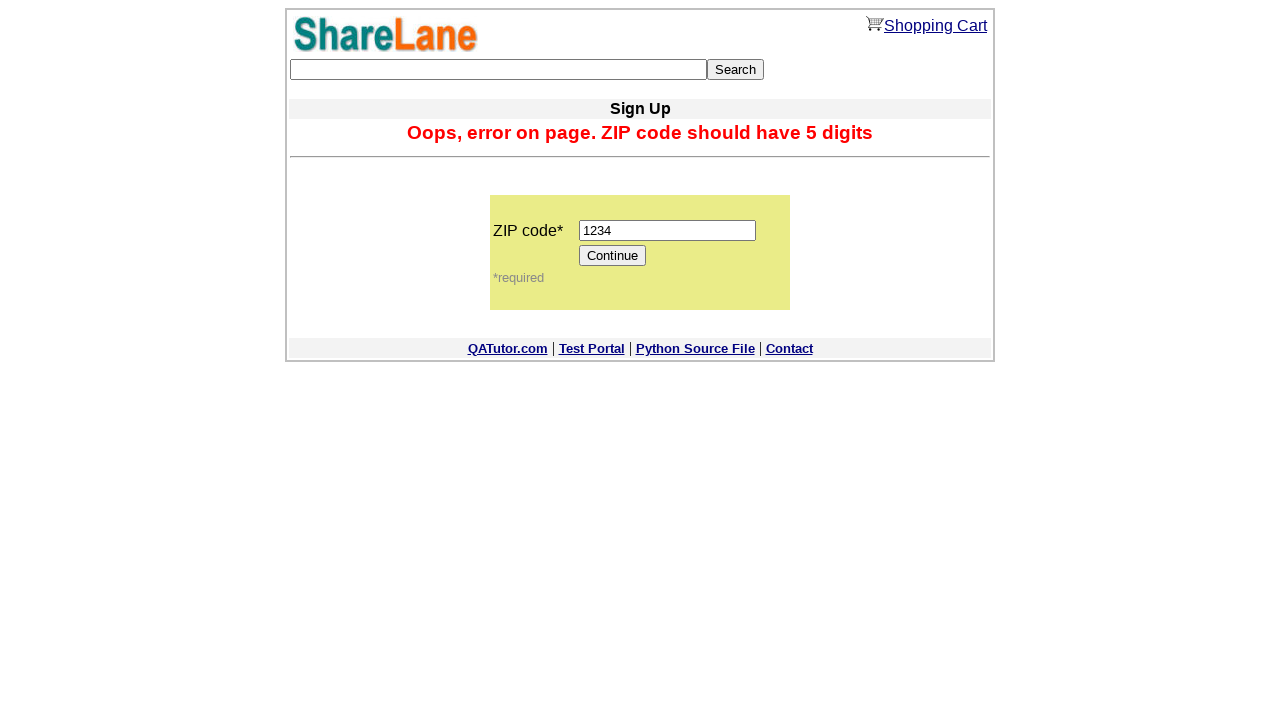

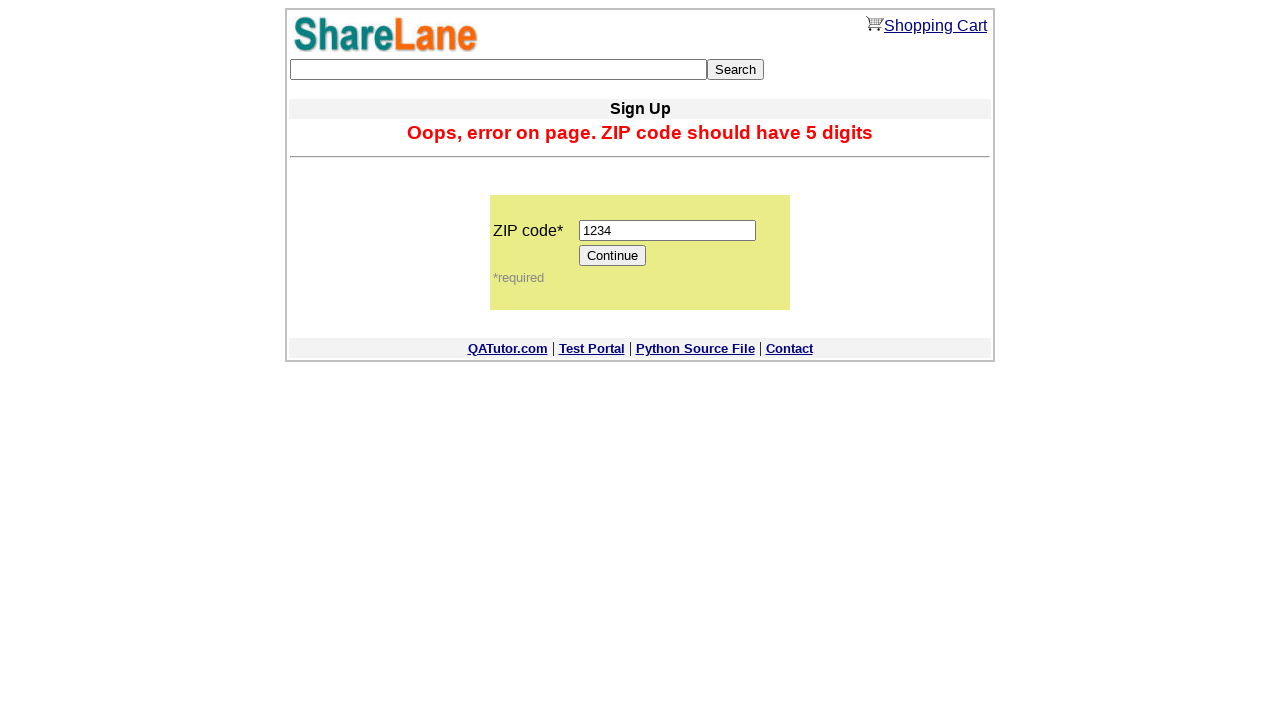